Navigates to a practice page and verifies that a product table is present and contains data rows

Starting URL: http://qaclickacademy.com/practice.php

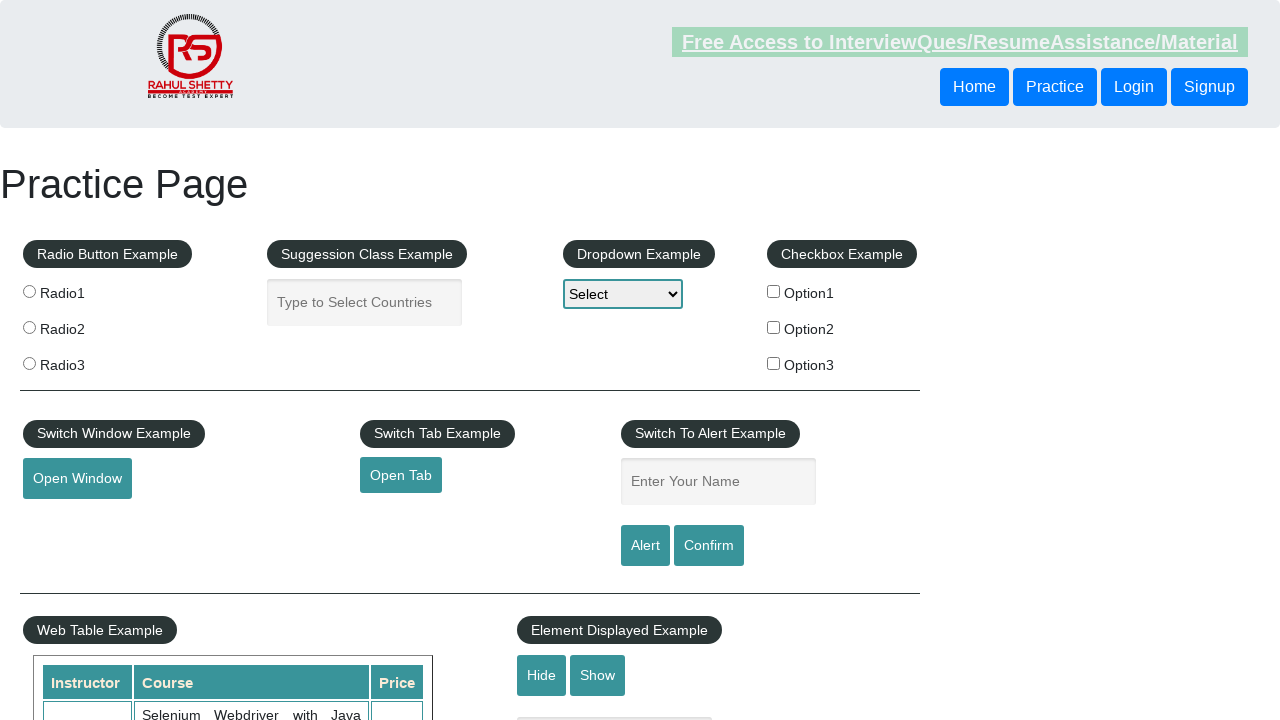

Waited for product table to be visible
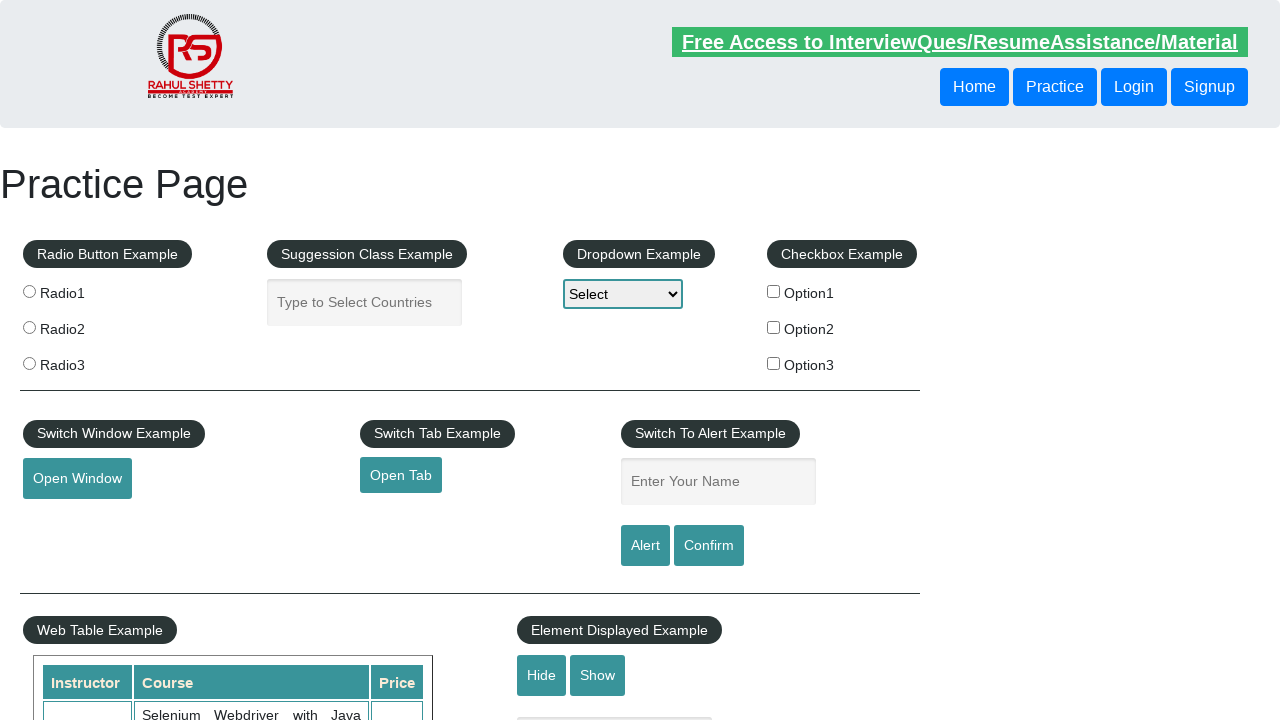

Verified product table contains data rows
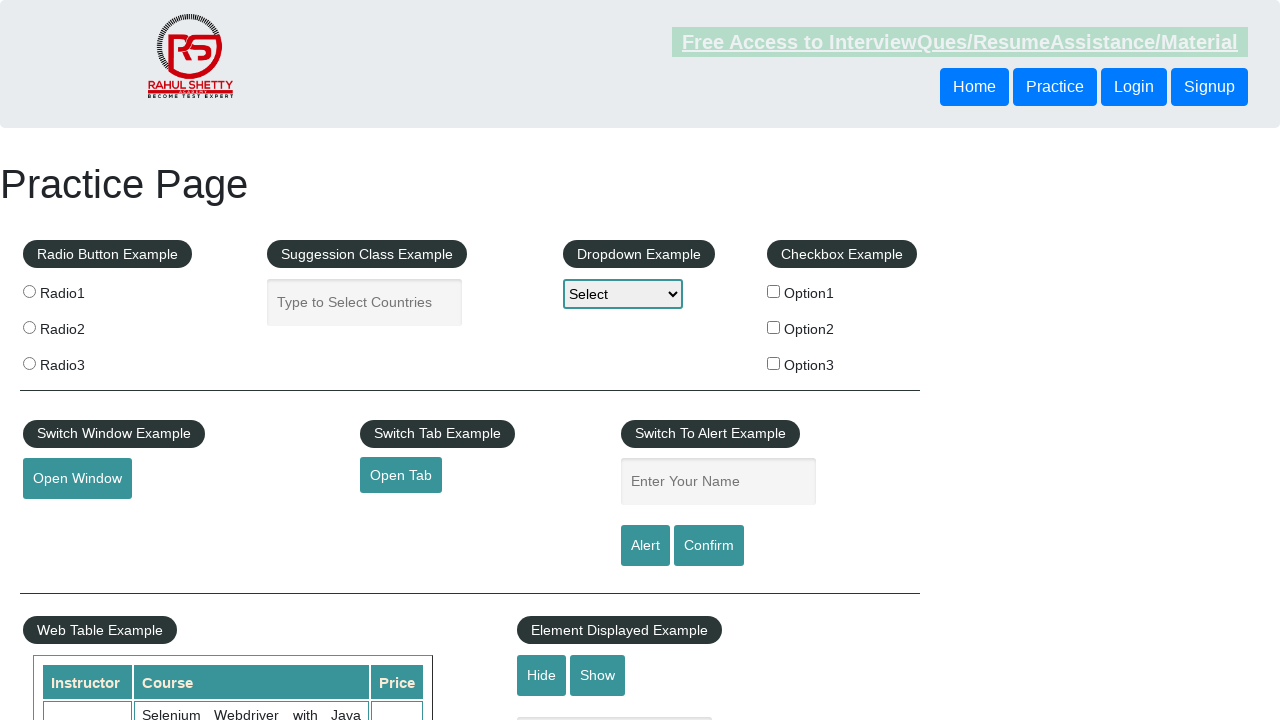

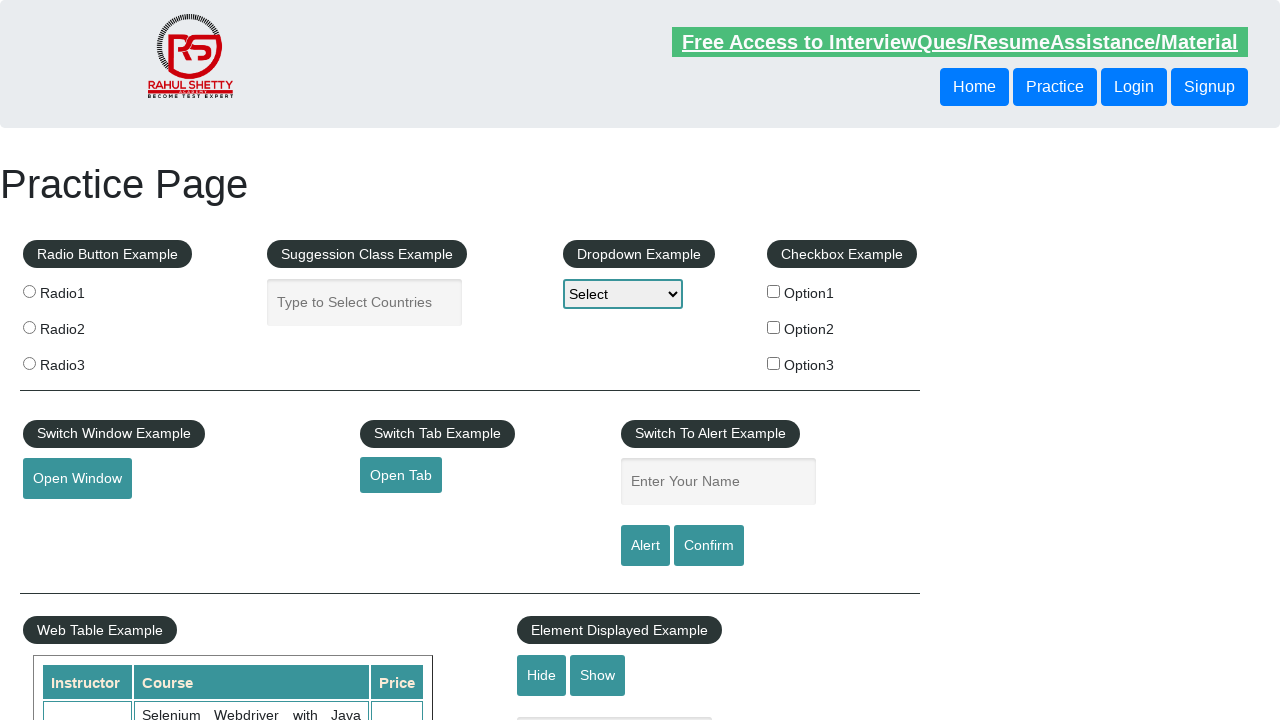